Tests the book search functionality by entering a book title in the search field and verifying the result is visible

Starting URL: https://demoqa.com/books

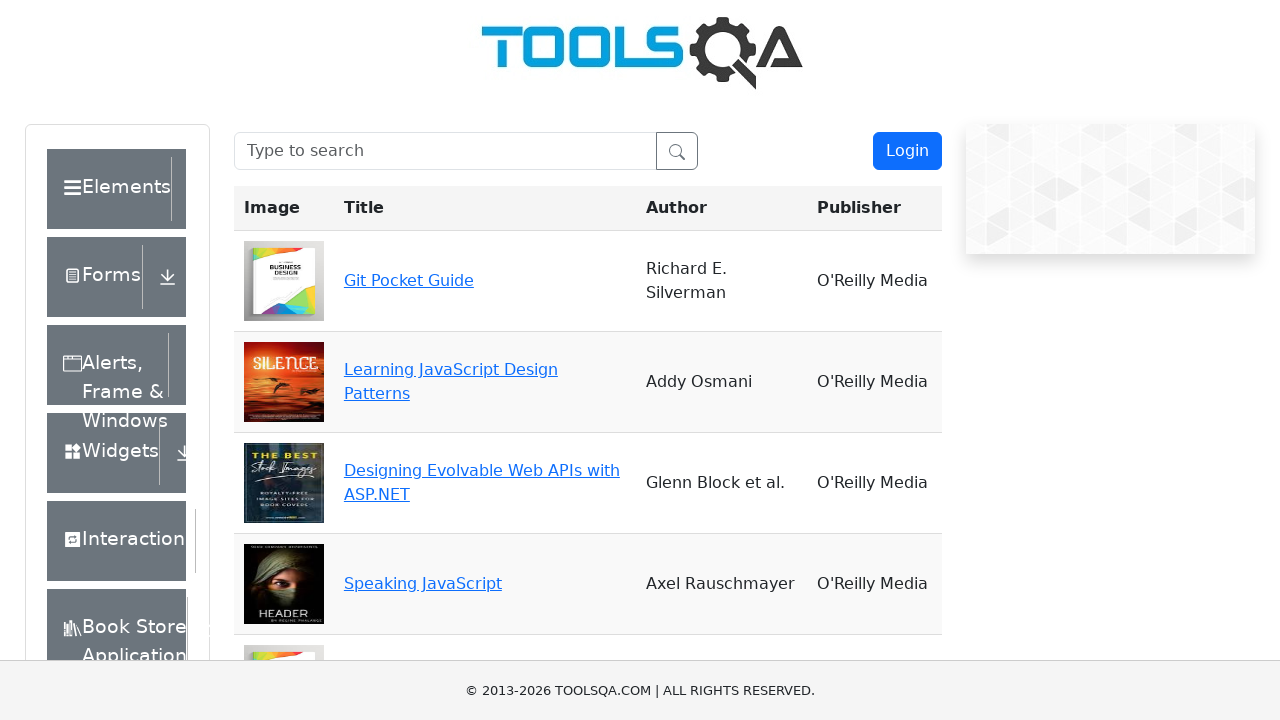

Filled search field with 'Git Pocket Guide' on [placeholder='Type to search']
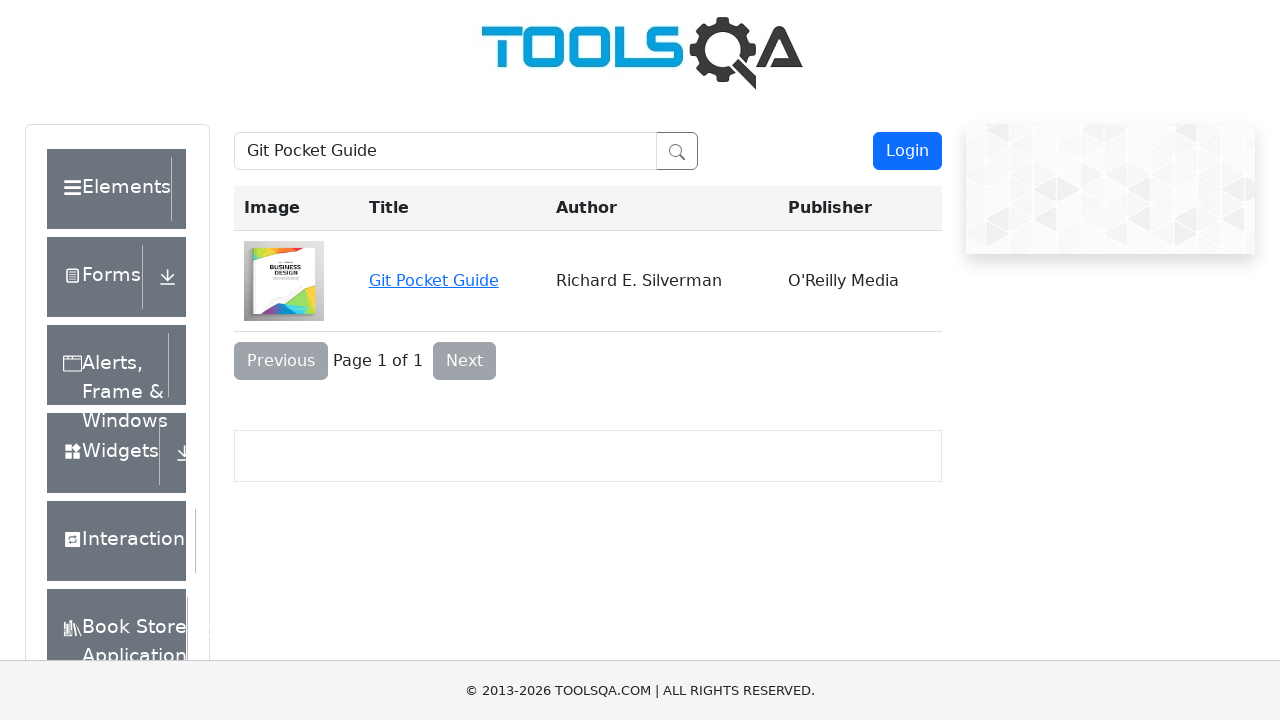

Verified 'Git Pocket Guide' appears in search results
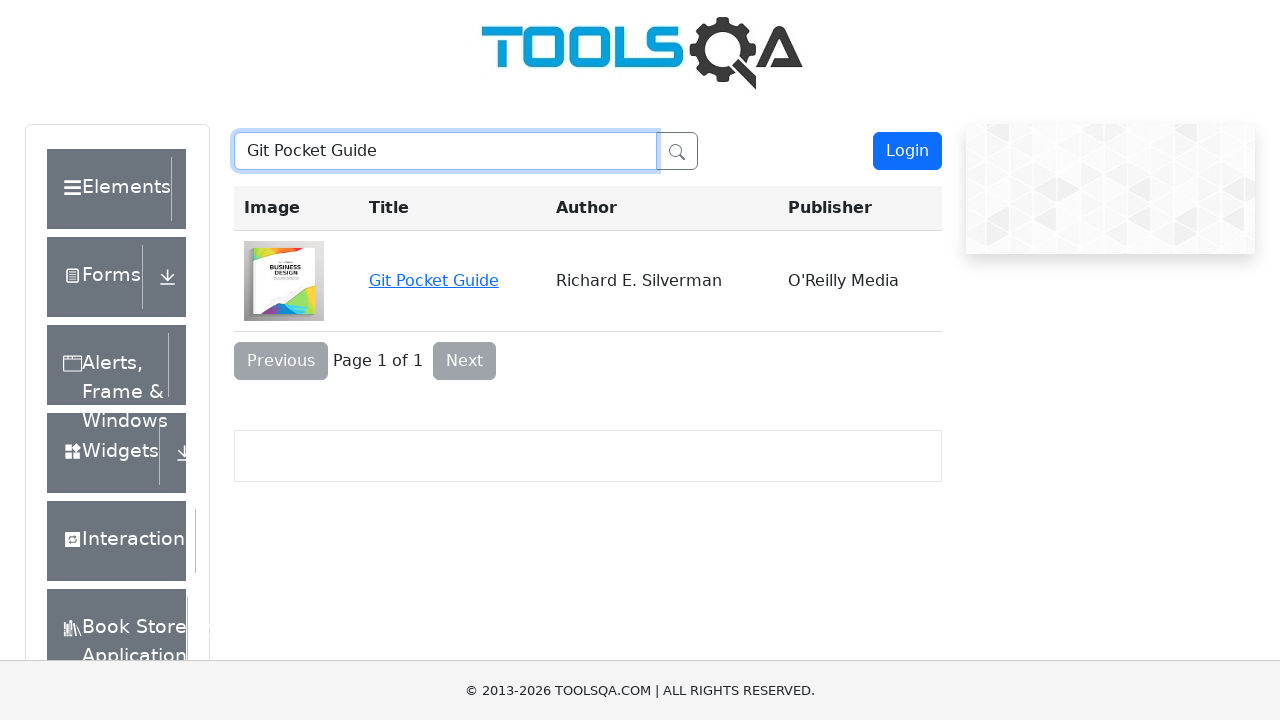

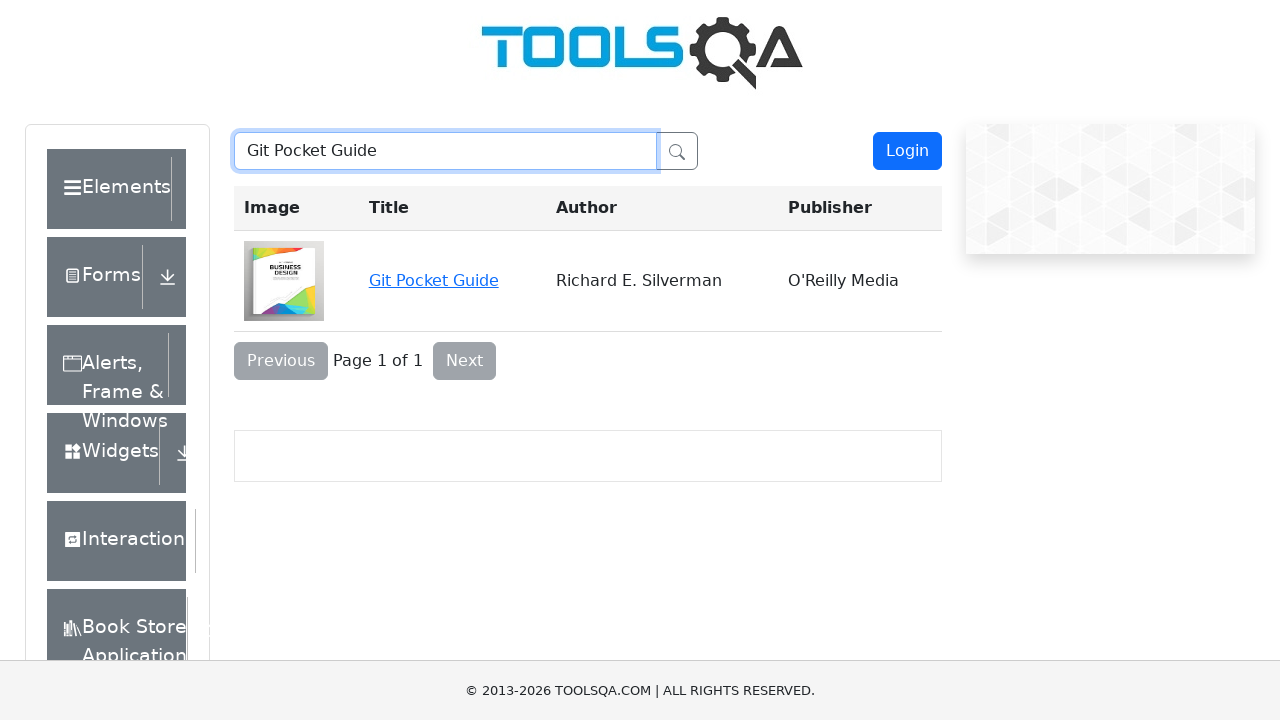